Tests clearing the complete state of all items by checking then unchecking the toggle-all

Starting URL: https://demo.playwright.dev/todomvc

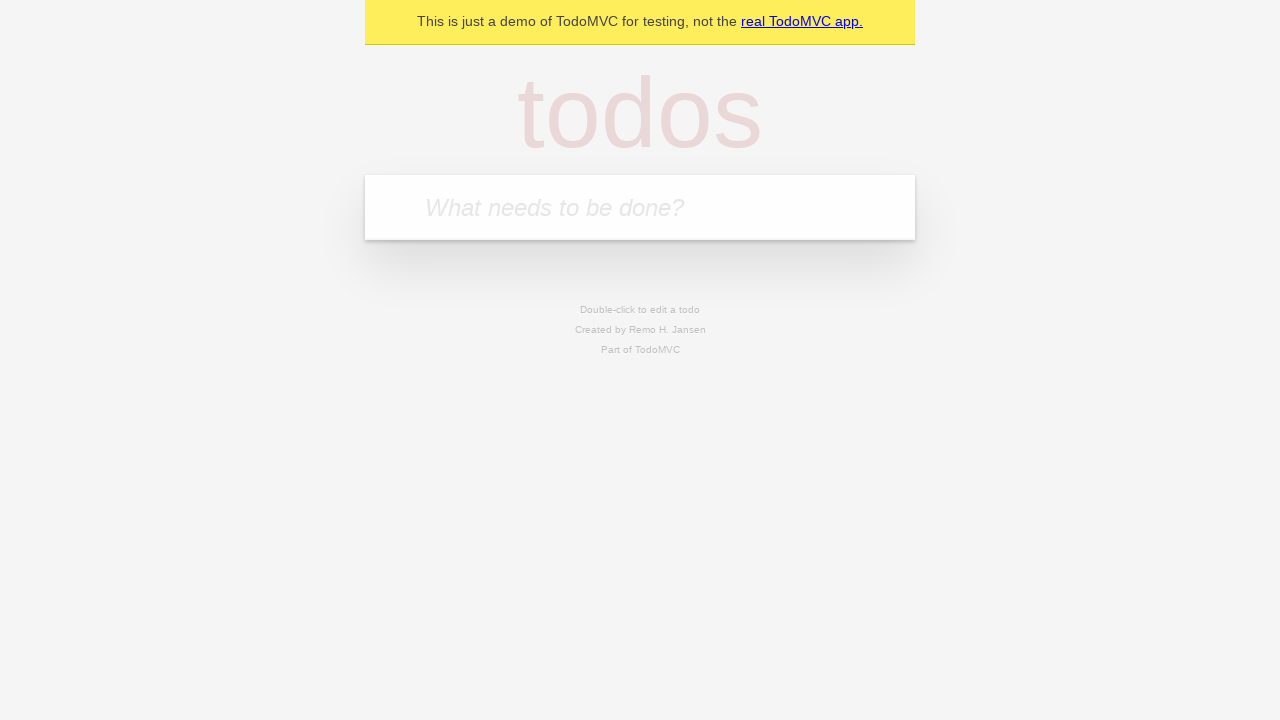

Filled todo input with 'buy some cheese' on internal:attr=[placeholder="What needs to be done?"i]
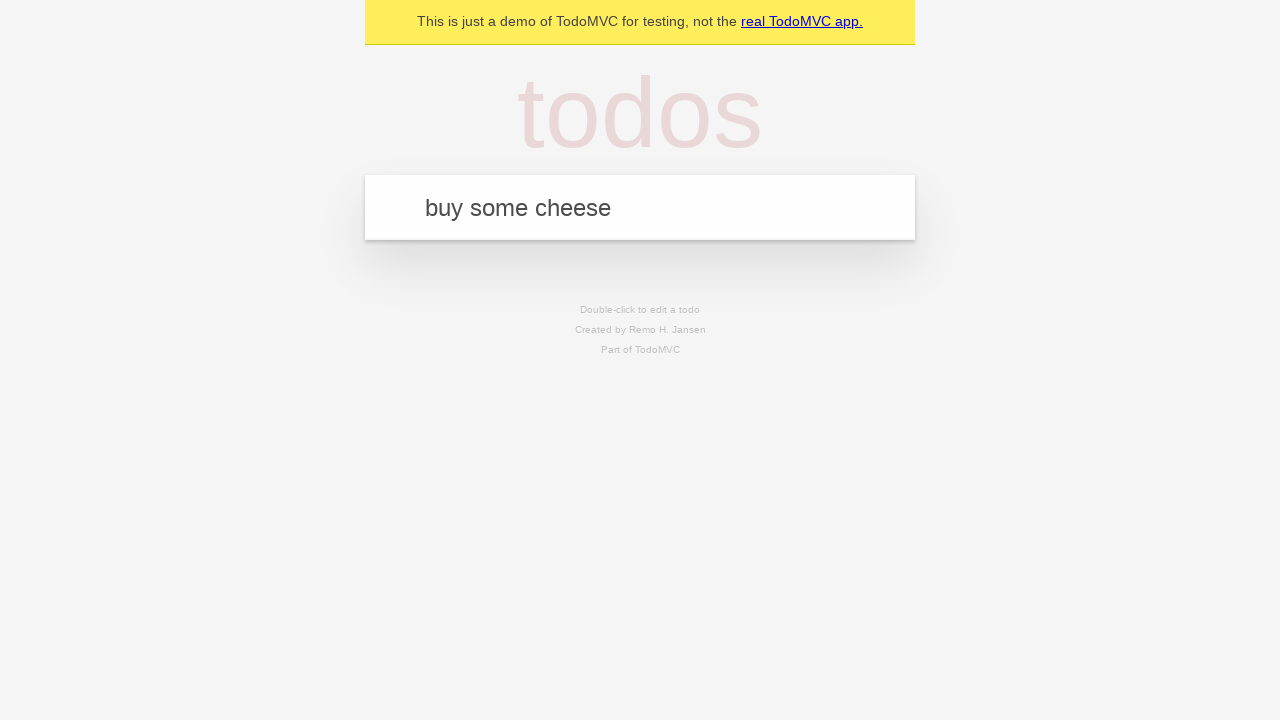

Pressed Enter to add first todo on internal:attr=[placeholder="What needs to be done?"i]
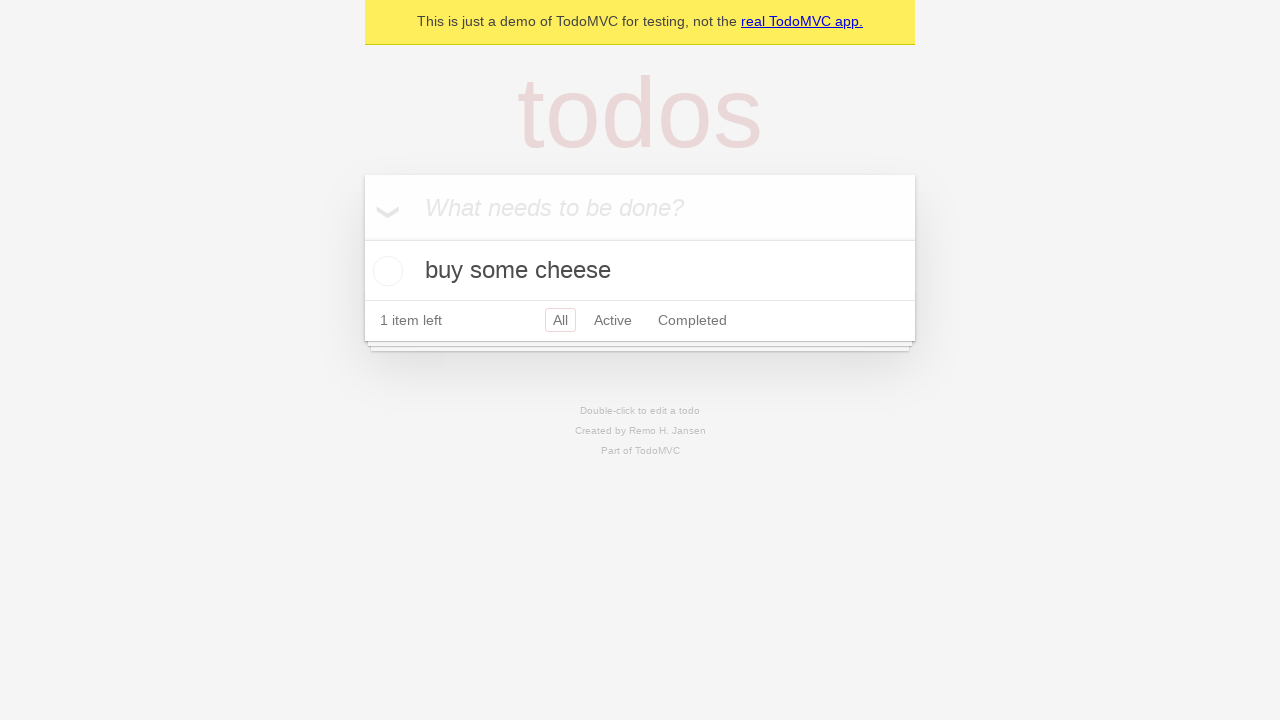

Filled todo input with 'feed the cat' on internal:attr=[placeholder="What needs to be done?"i]
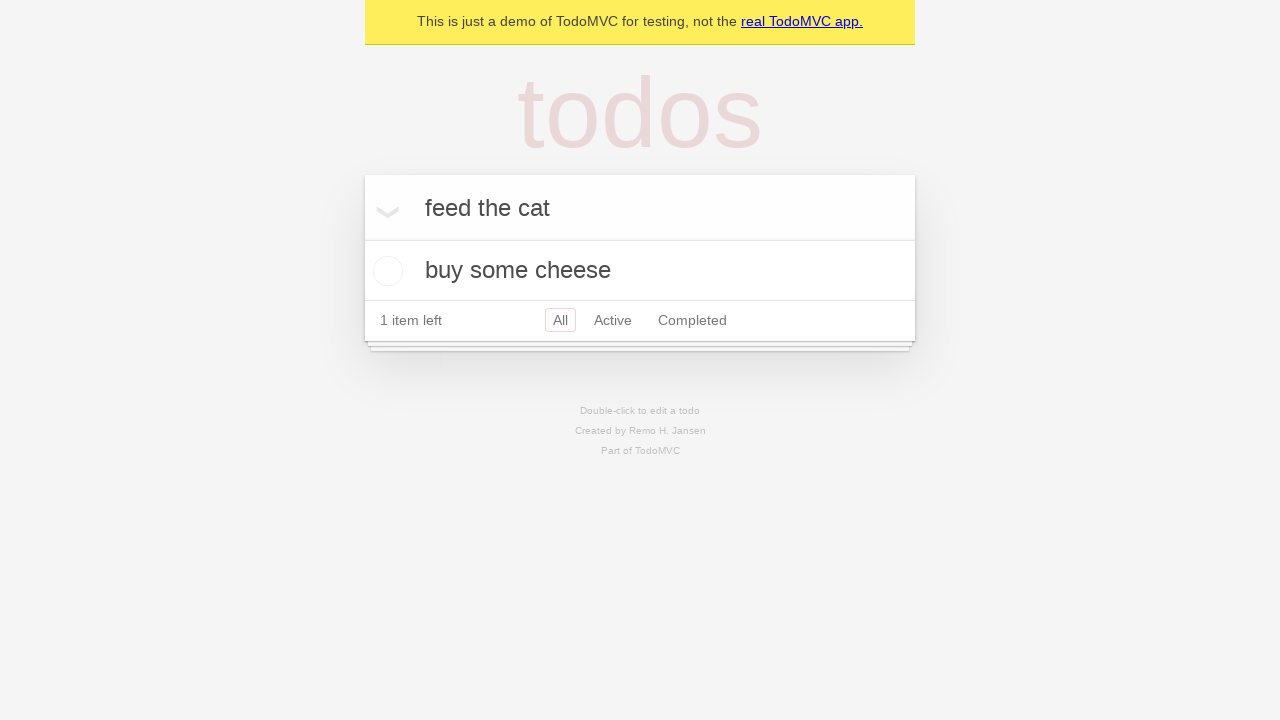

Pressed Enter to add second todo on internal:attr=[placeholder="What needs to be done?"i]
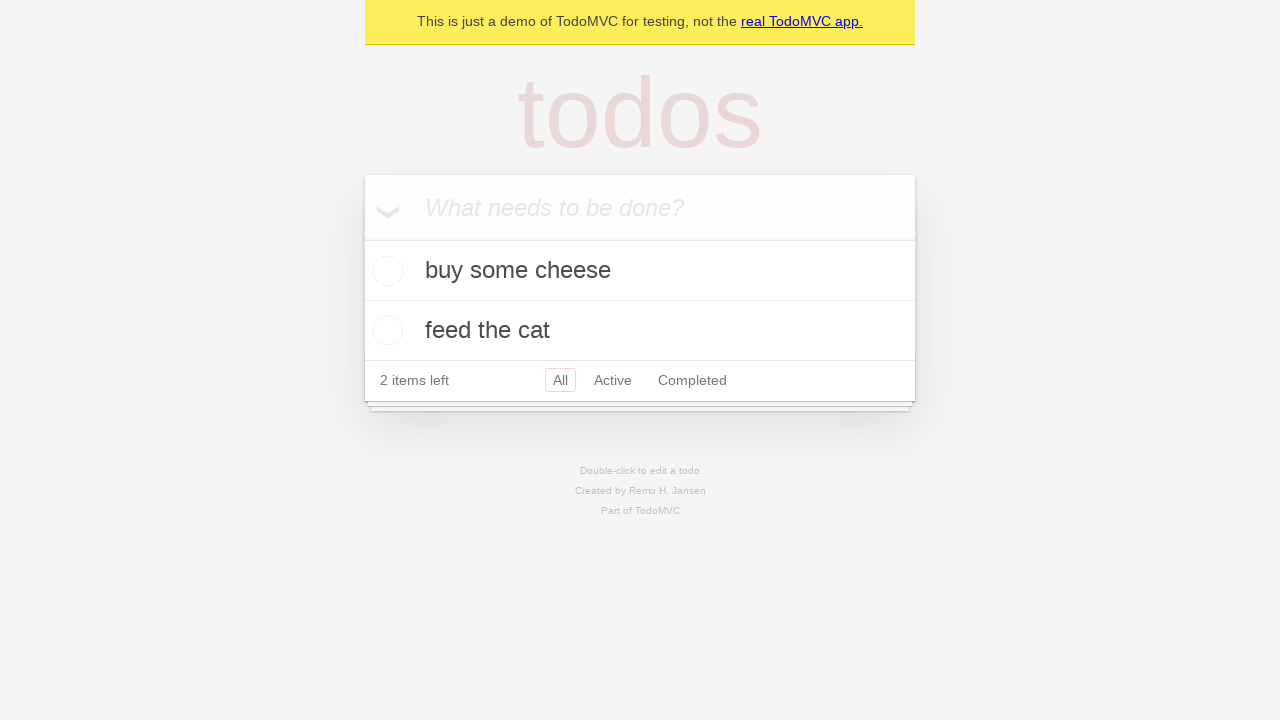

Filled todo input with 'book a doctors appointment' on internal:attr=[placeholder="What needs to be done?"i]
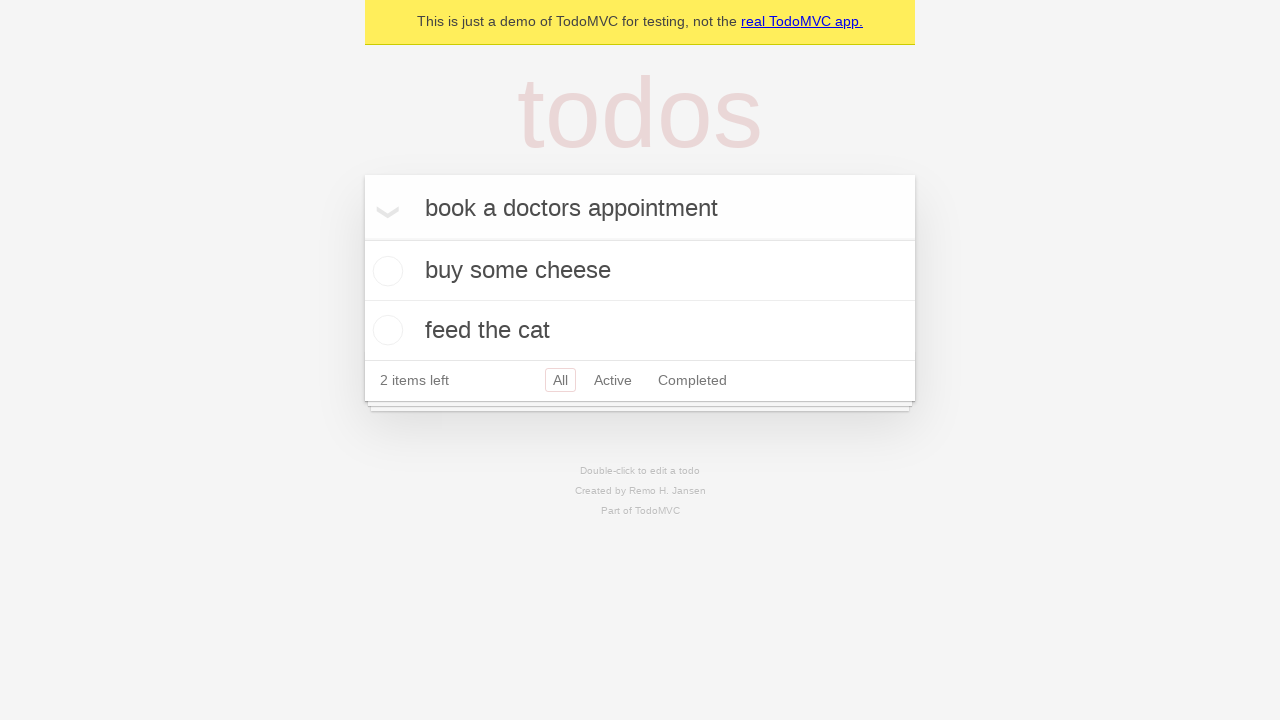

Pressed Enter to add third todo on internal:attr=[placeholder="What needs to be done?"i]
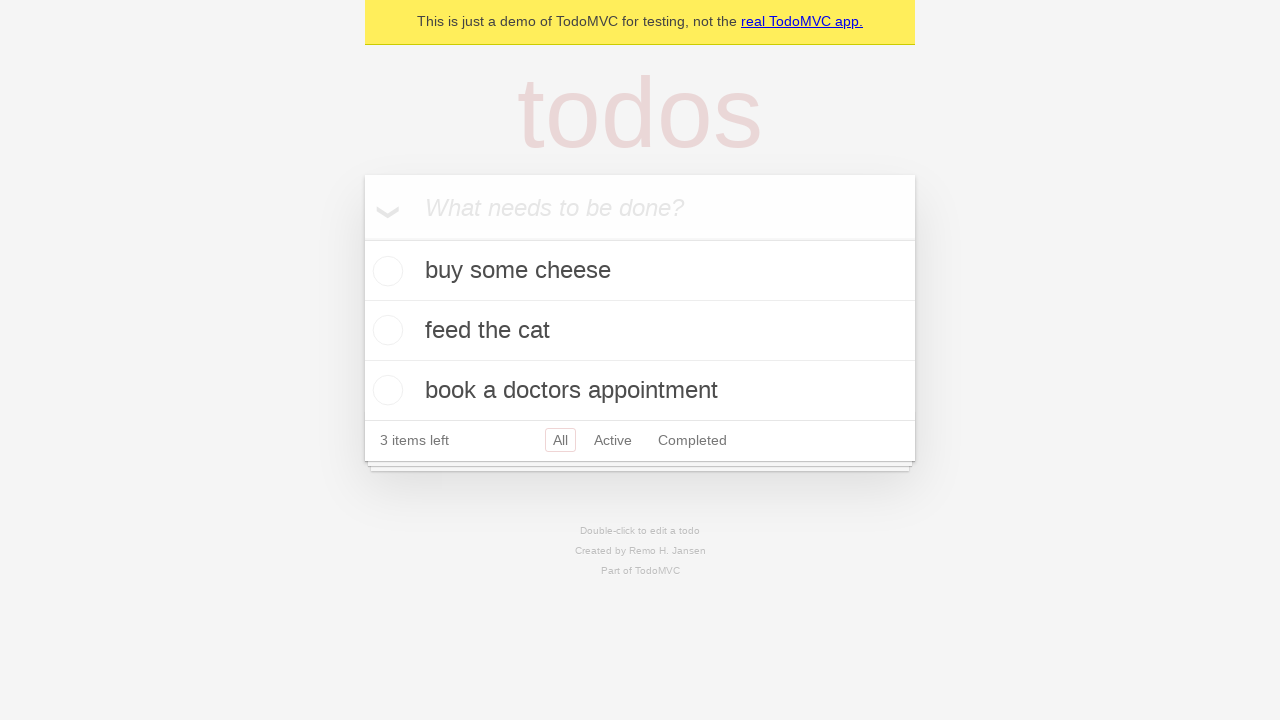

Clicked toggle-all to mark all todos as complete at (362, 238) on internal:label="Mark all as complete"i
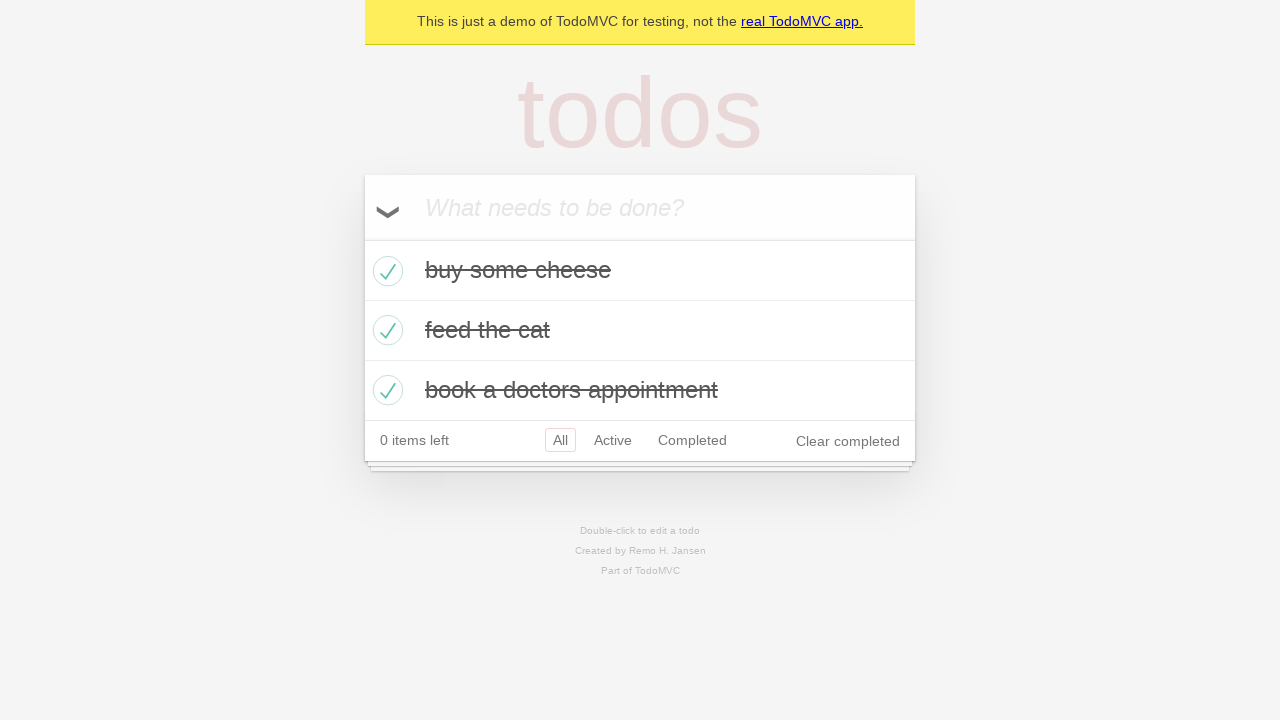

Clicked toggle-all to uncheck all todos at (362, 238) on internal:label="Mark all as complete"i
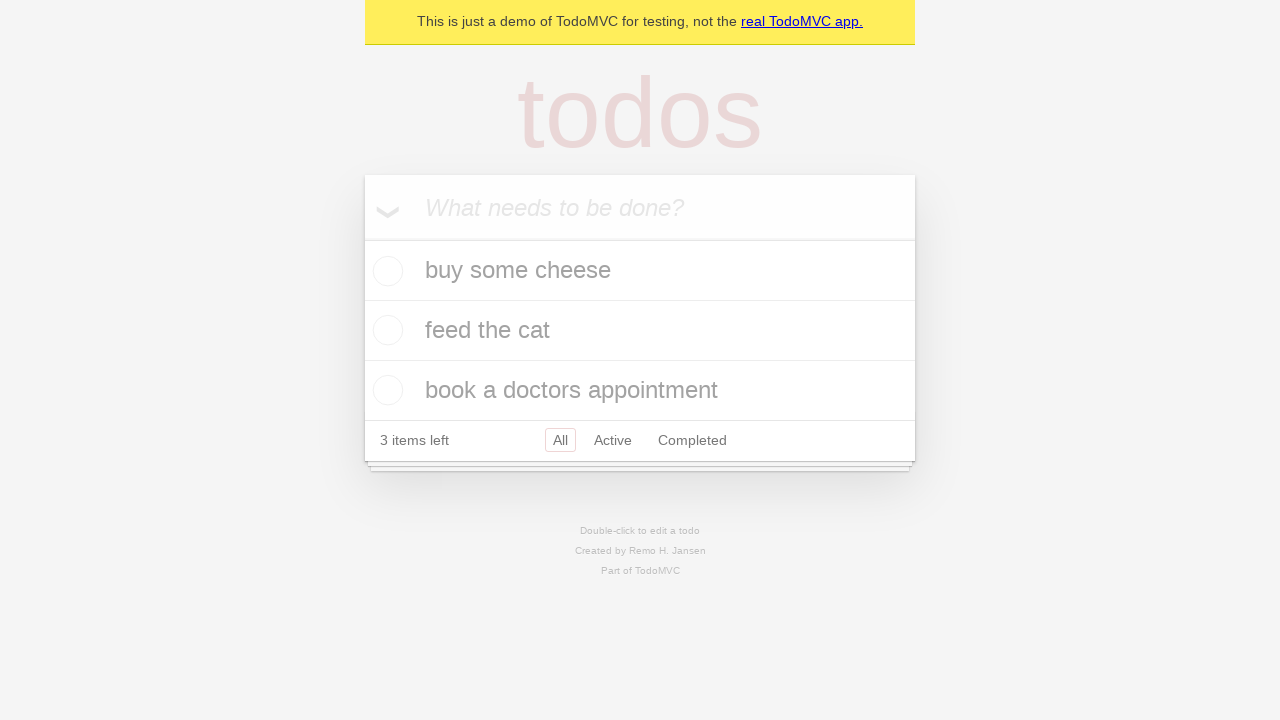

Verified that todo items are displayed and not completed
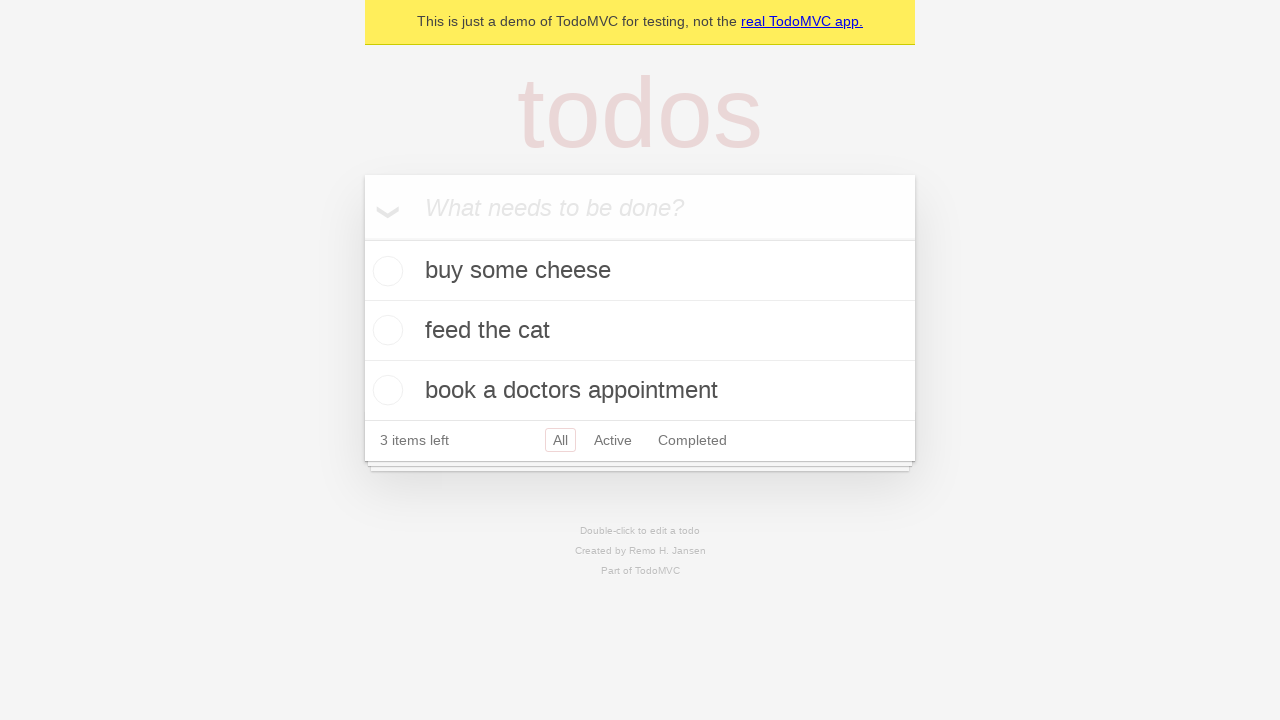

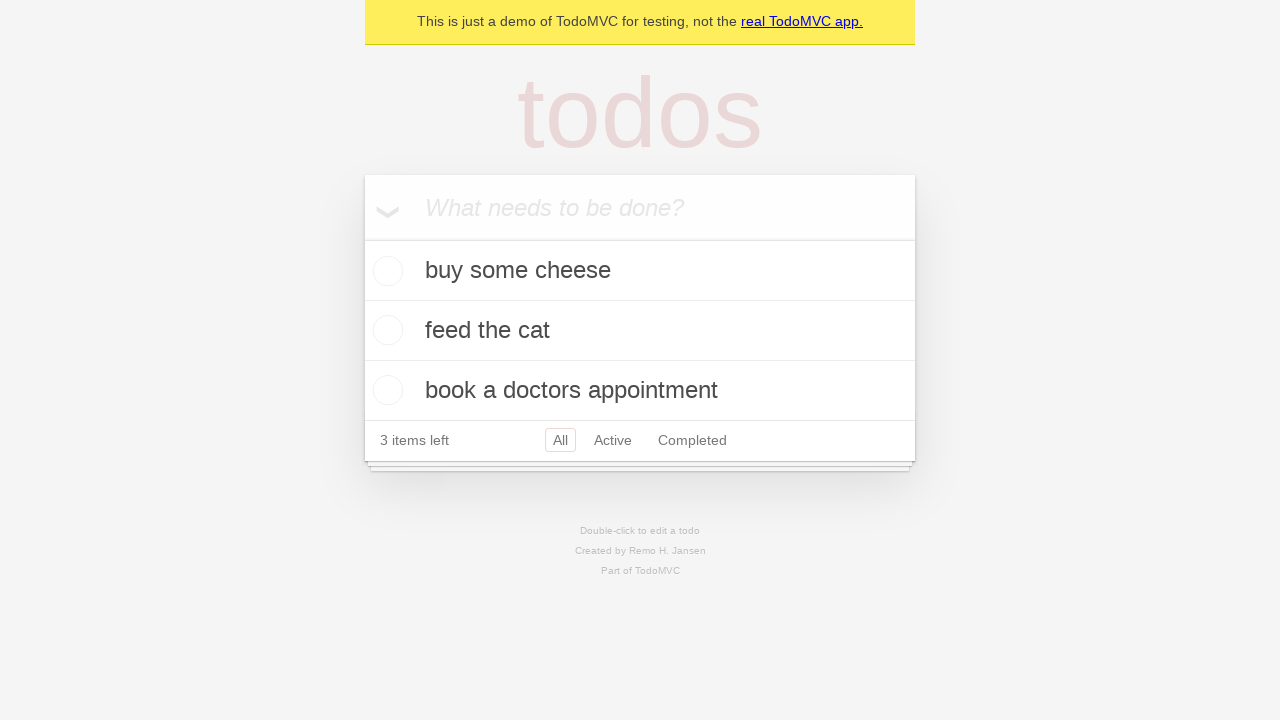